Tests client-side delay handling by clicking a trigger button and waiting for a label text to appear after JavaScript processing delay.

Starting URL: http://uitestingplayground.com/clientdelay

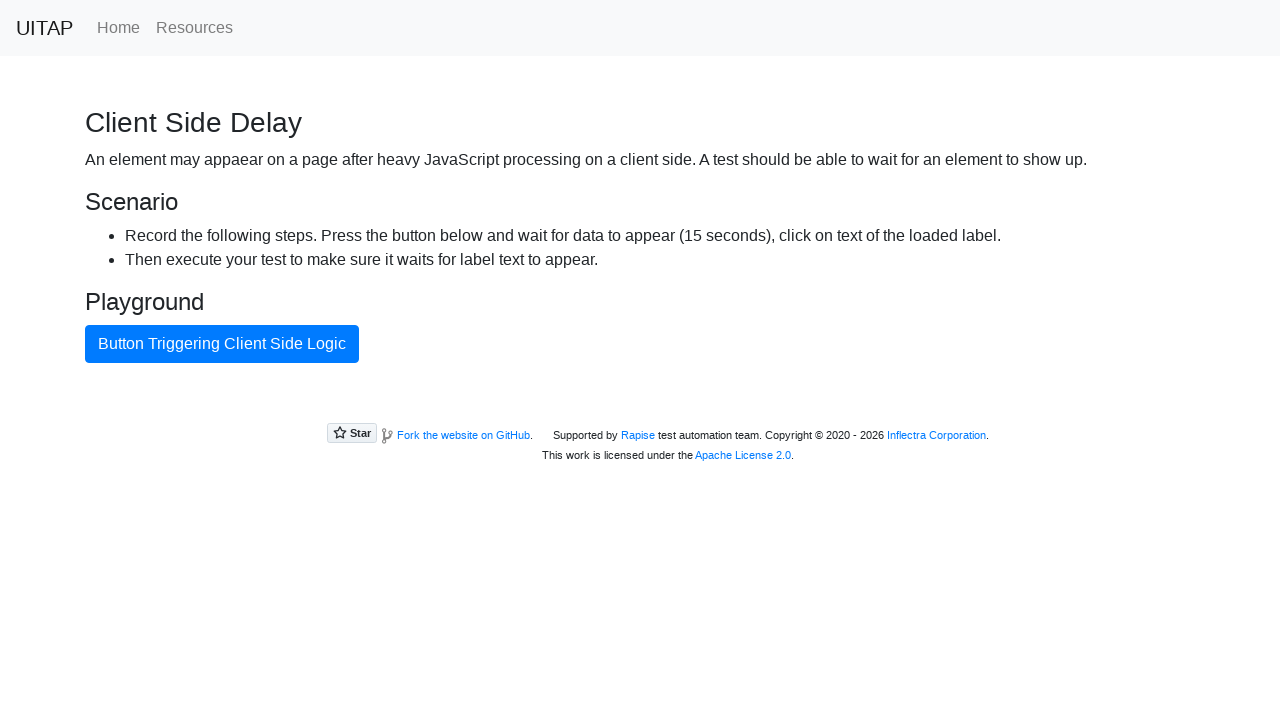

Clicked the trigger button to initiate client-side delay at (222, 344) on #ajaxButton
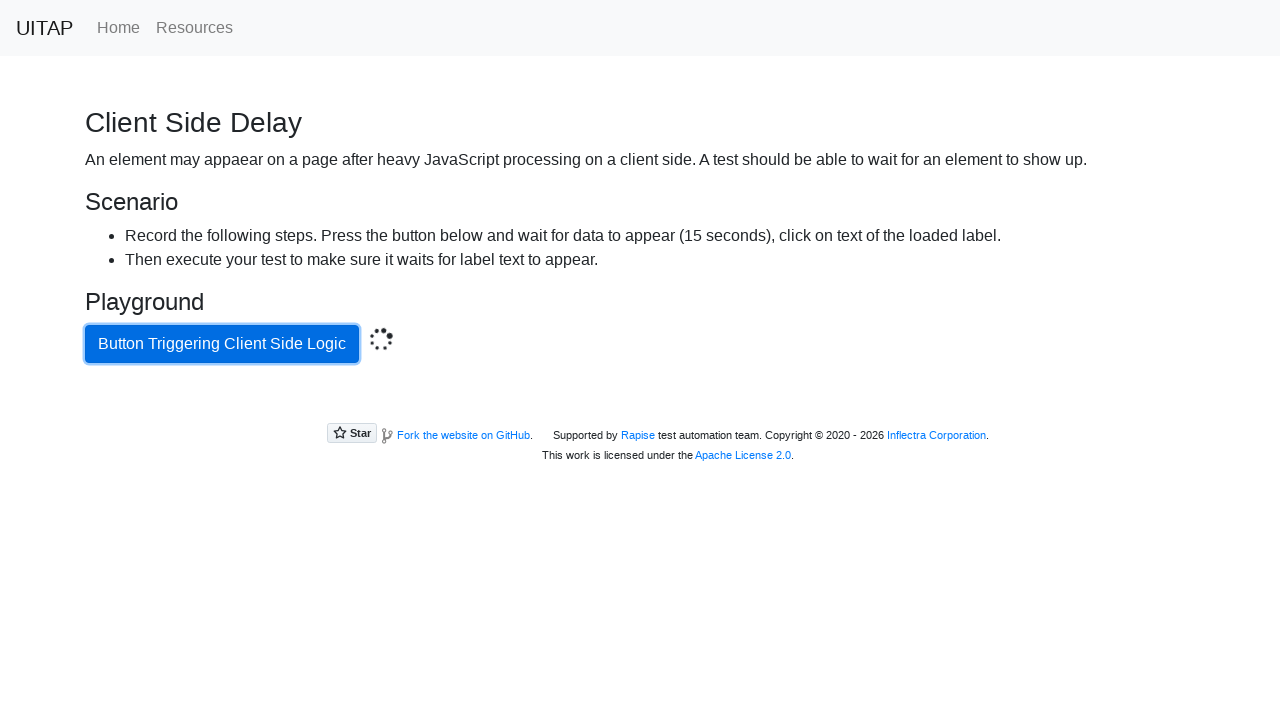

Waited for label text to appear after client-side delay processing
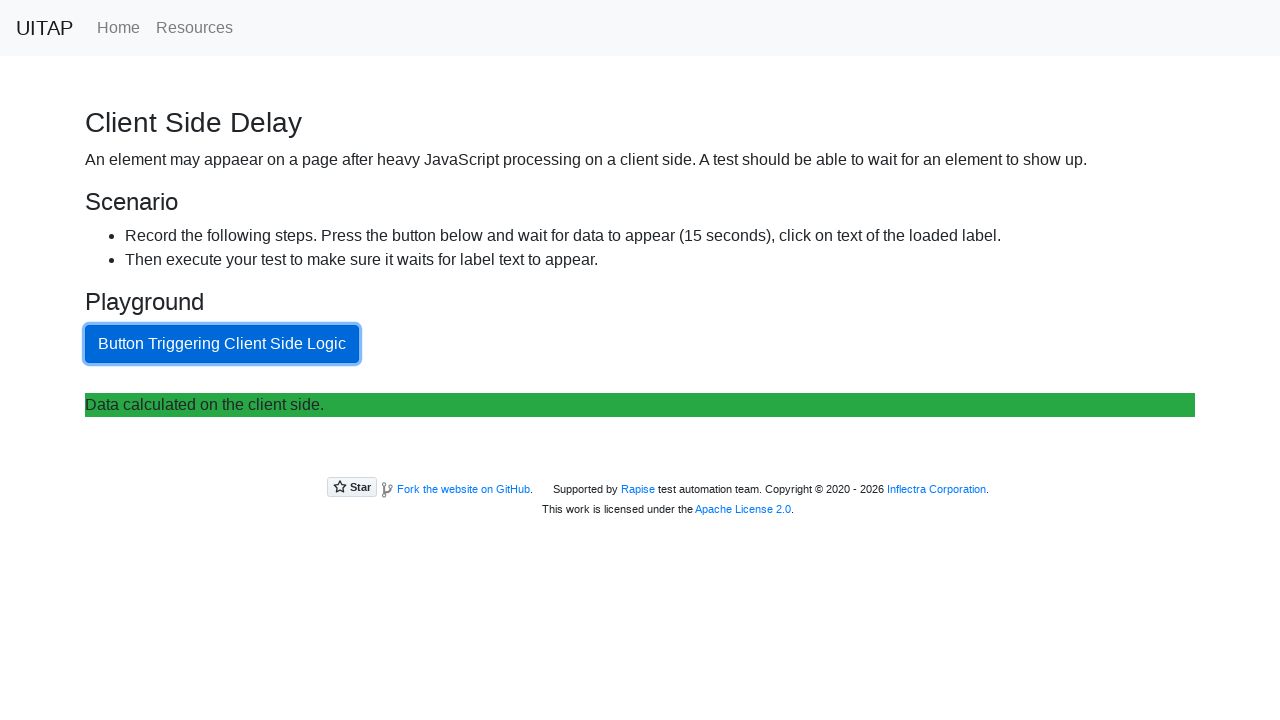

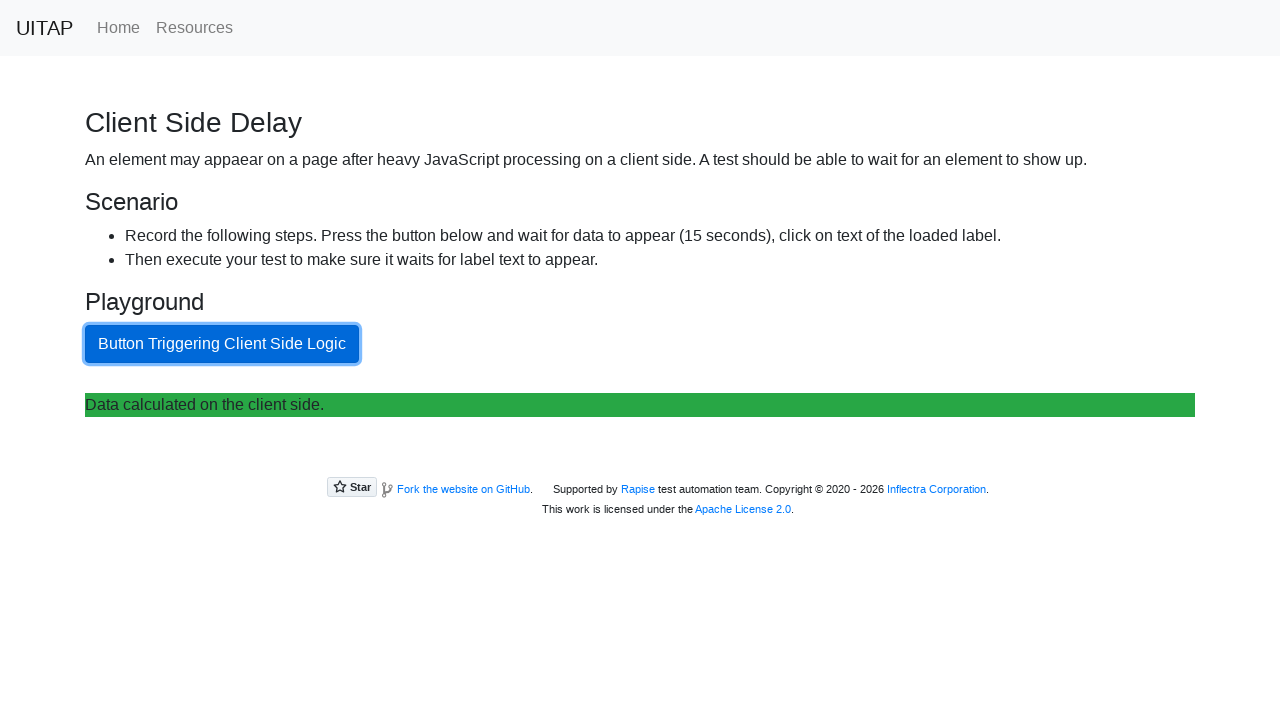